Tests the double click button by performing a double click action and verifying the success message appears

Starting URL: https://demoqa.com/buttons

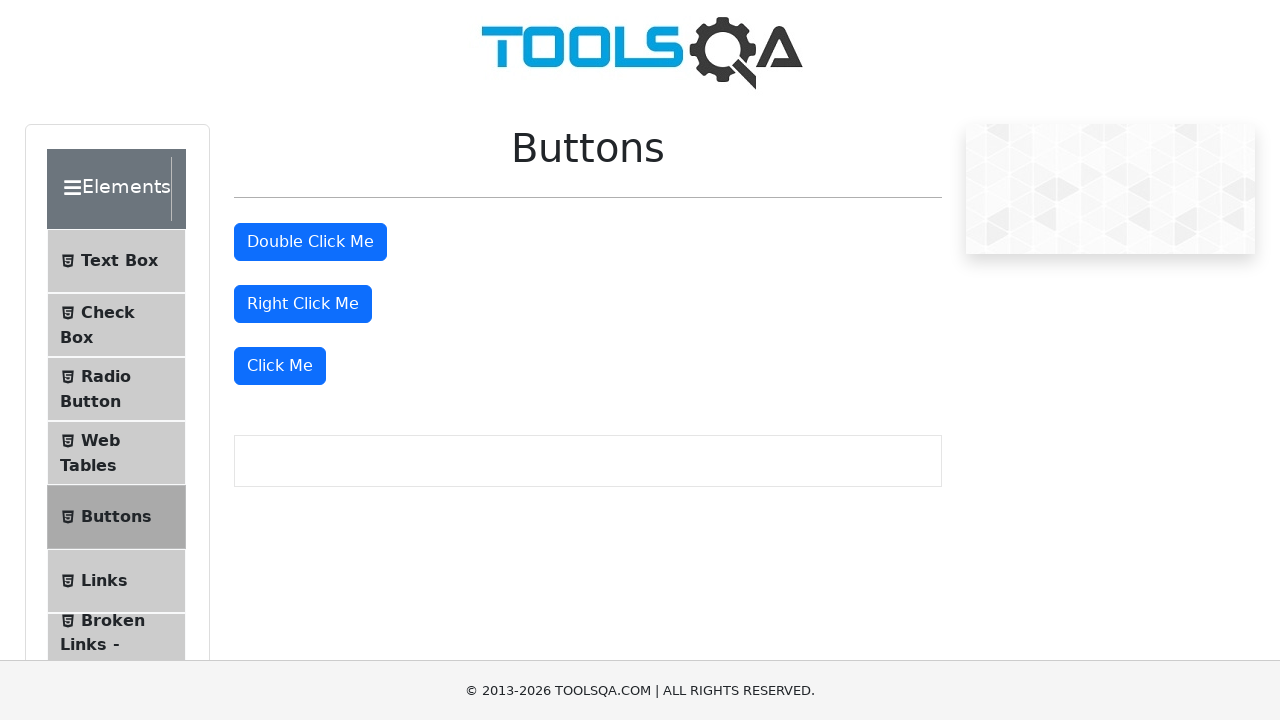

Double clicked the 'Double Click Me' button at (310, 242) on xpath=//button[text()='Double Click Me']
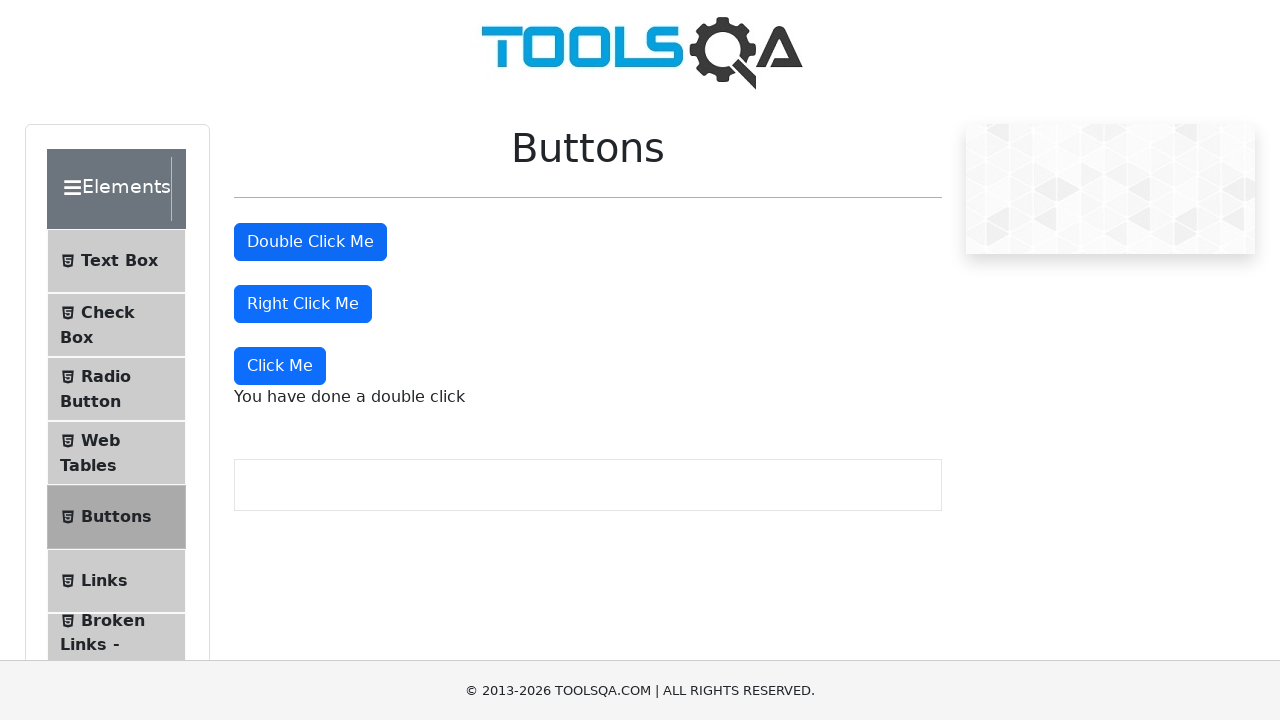

Waited for double click success message to appear
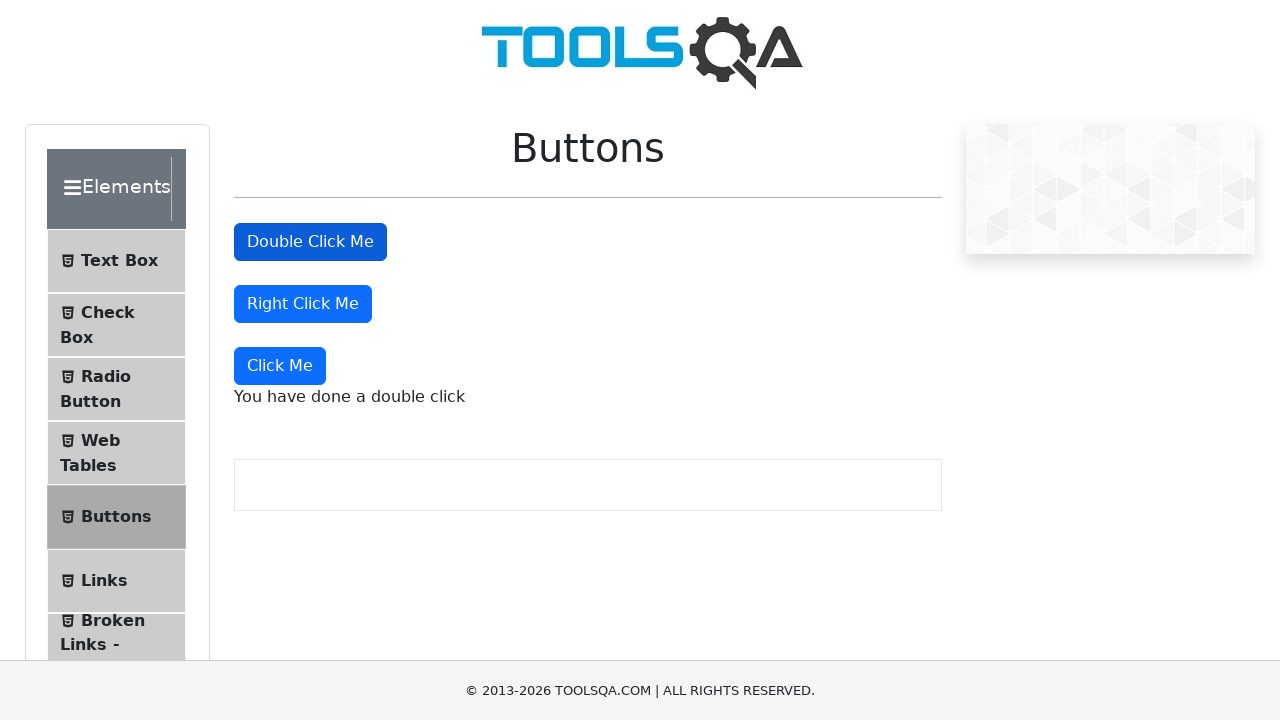

Retrieved text content from double click message
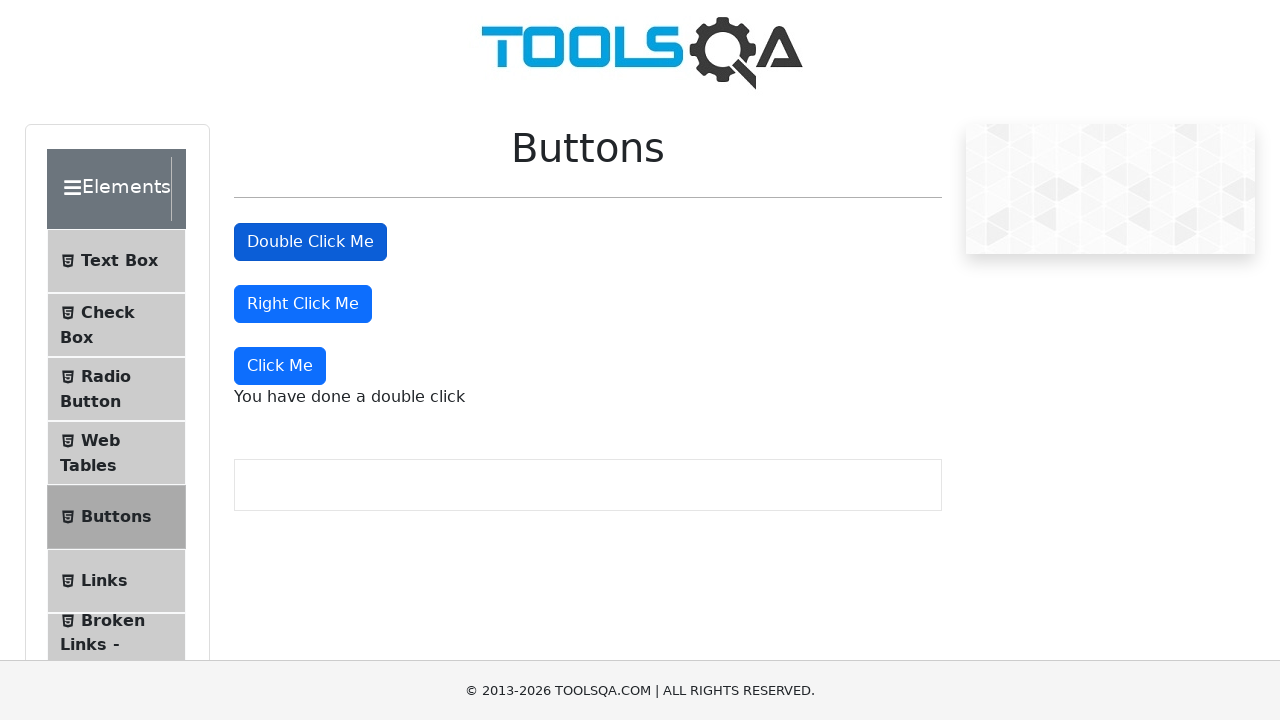

Verified success message displays 'You have done a double click'
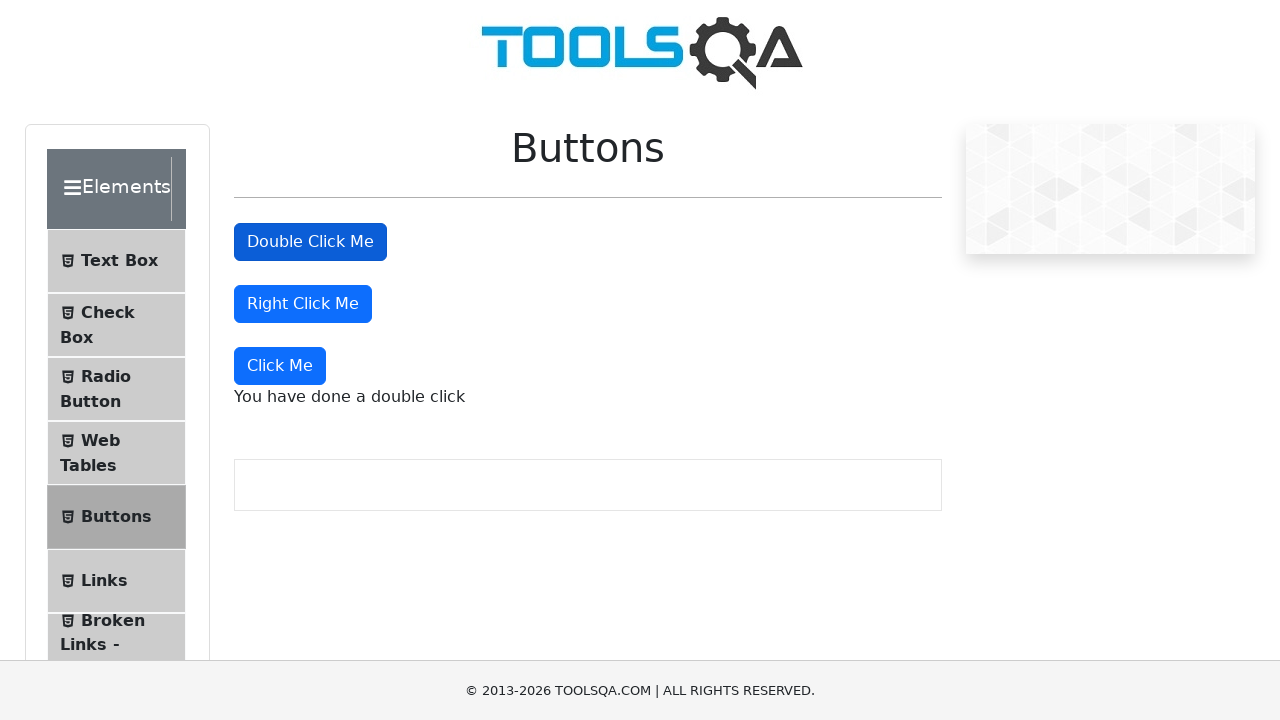

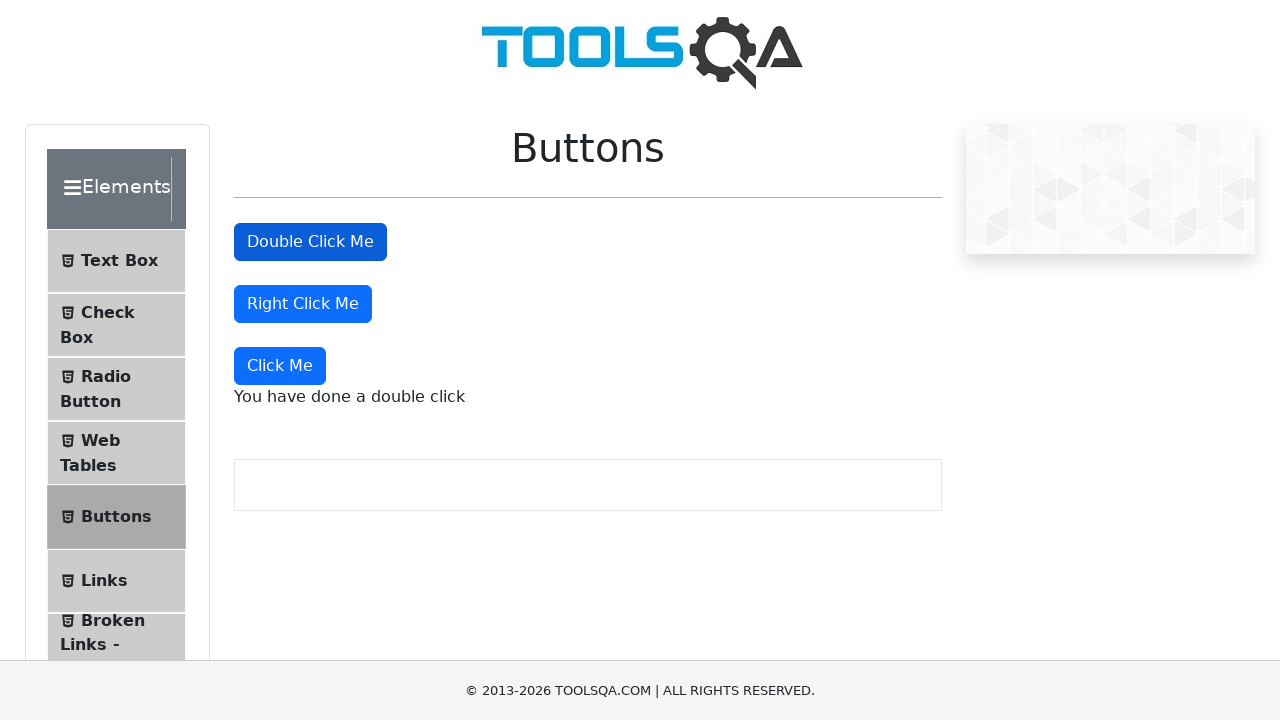